Tests various button interactions and properties on LeafGround's button practice page, including clicking buttons, verifying page navigation, checking button states, and retrieving button attributes like position, color, and dimensions

Starting URL: https://leafground.com/button.xhtml

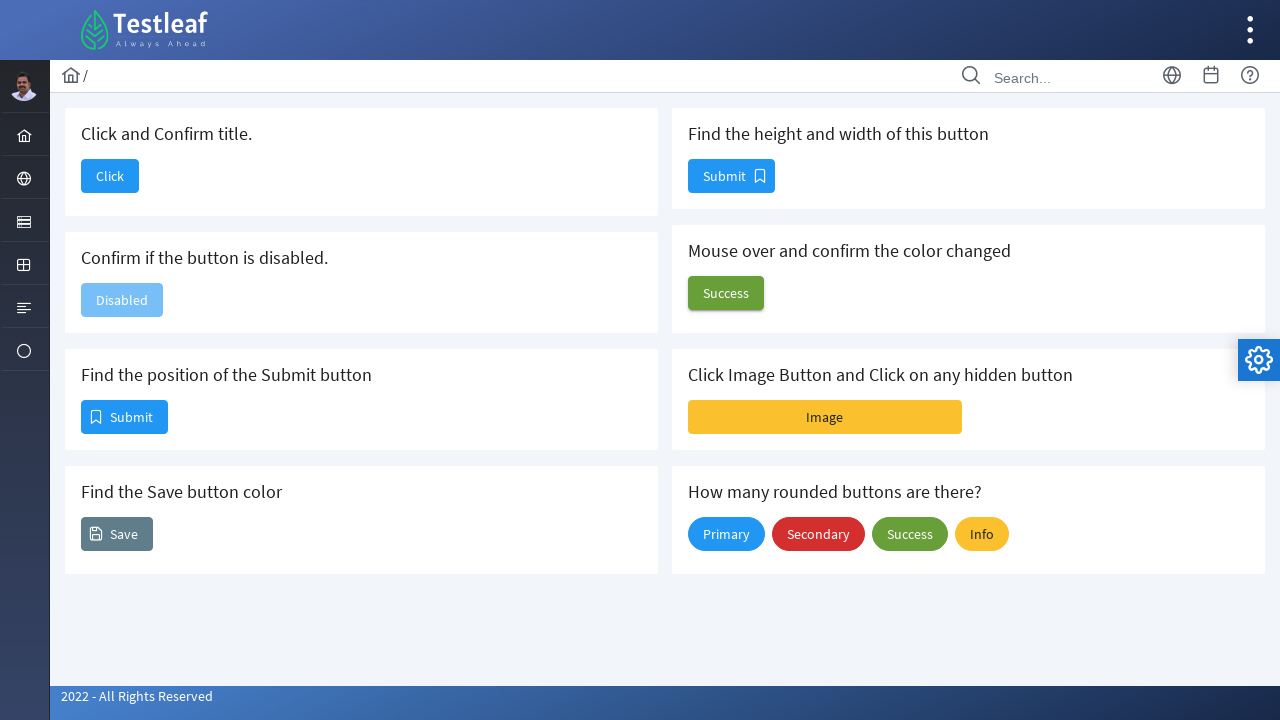

Clicked button with text 'Click and Confirm title' at (110, 176) on button#j_idt88\:j_idt90
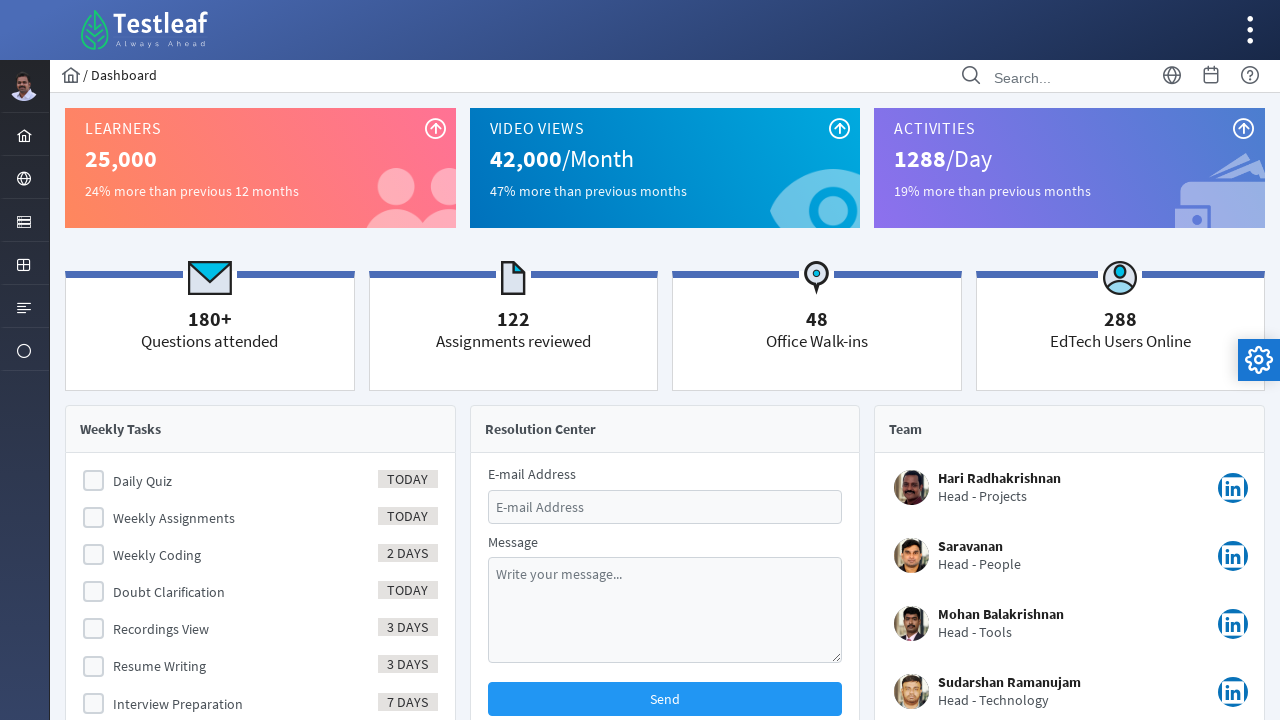

Verified page title is 'Dashboard'
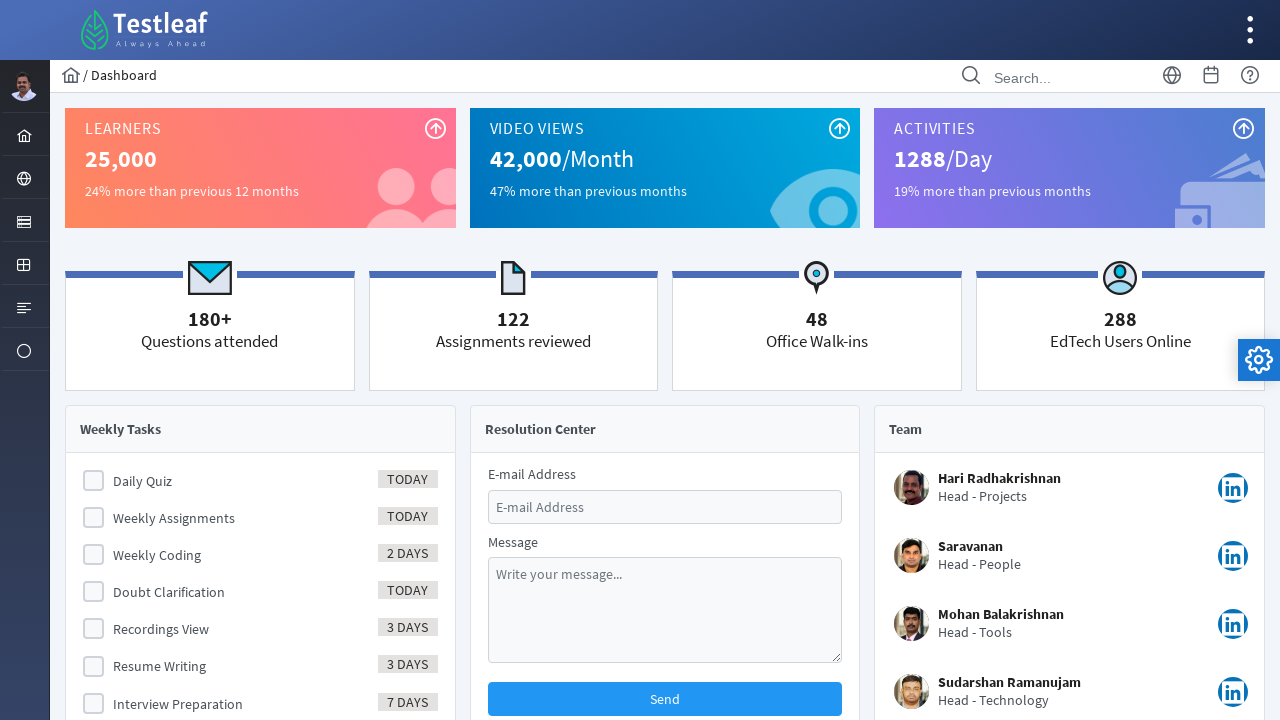

Navigated back to button page
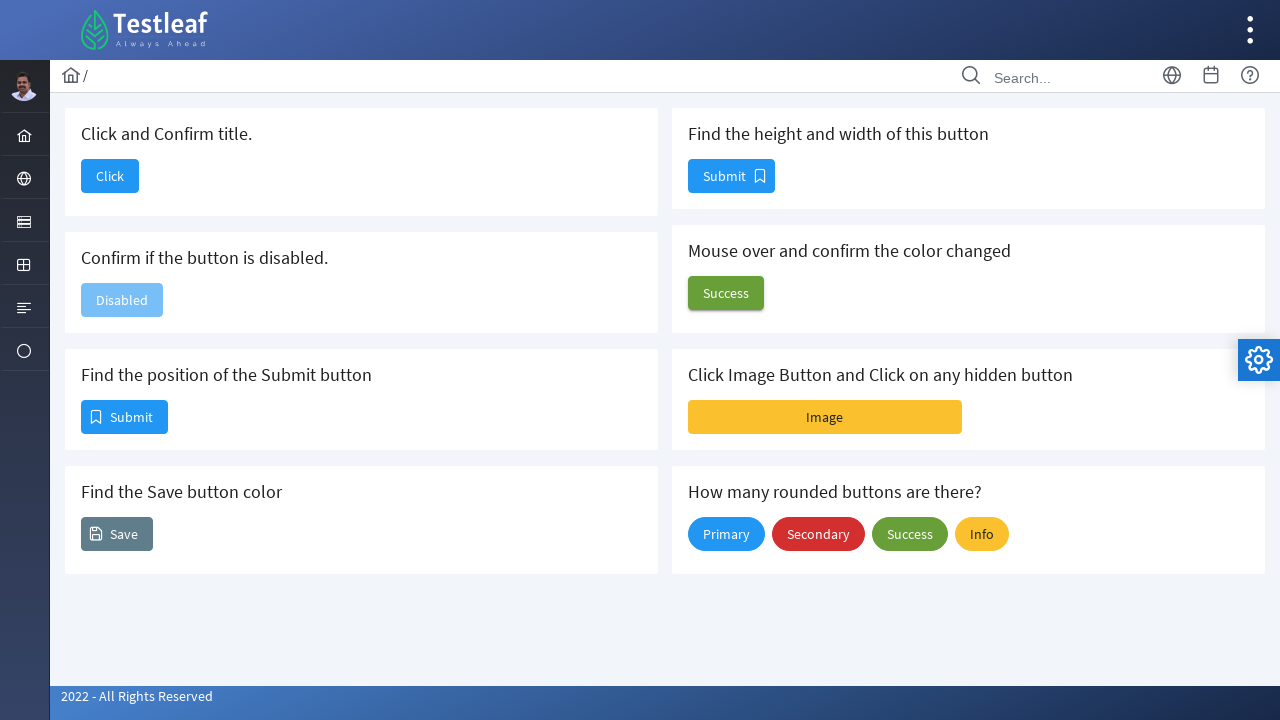

Checked if button is disabled - Button is Disabled
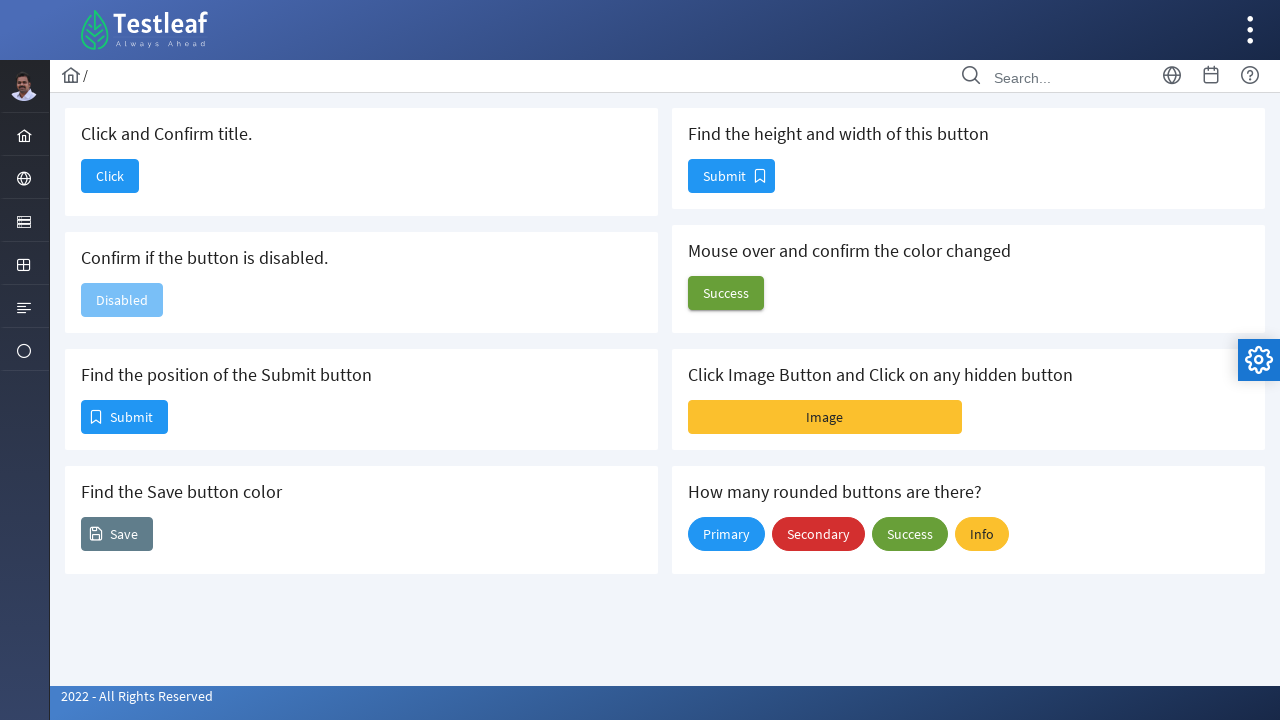

Retrieved position of submit button - x=81, y=400
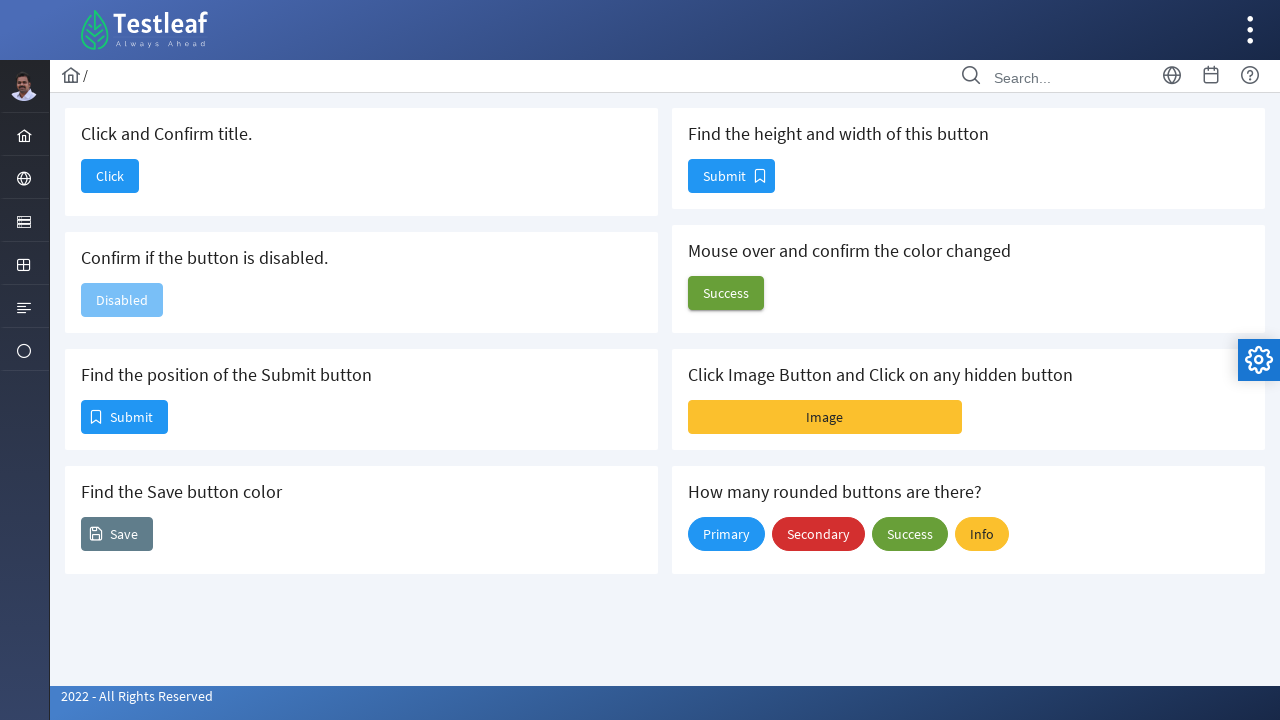

Retrieved background color of button - Color: rgb(33, 150, 243)
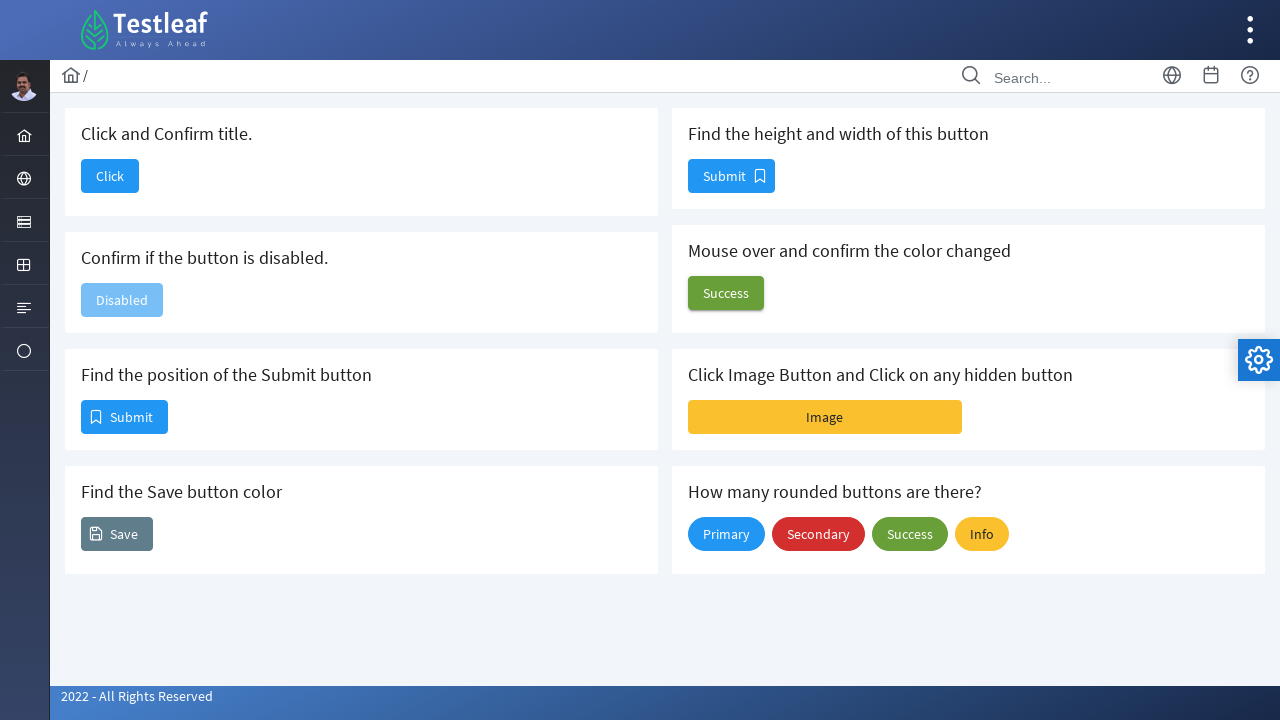

Retrieved dimensions of button - width=87, height=34
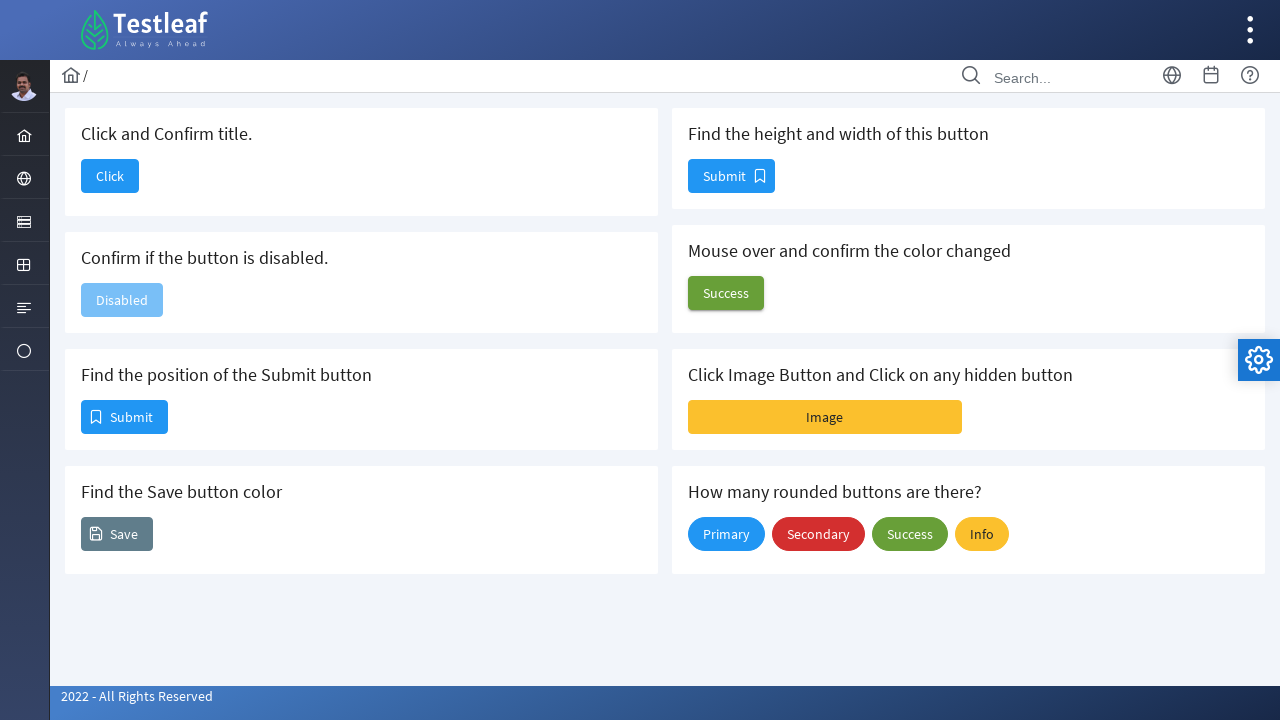

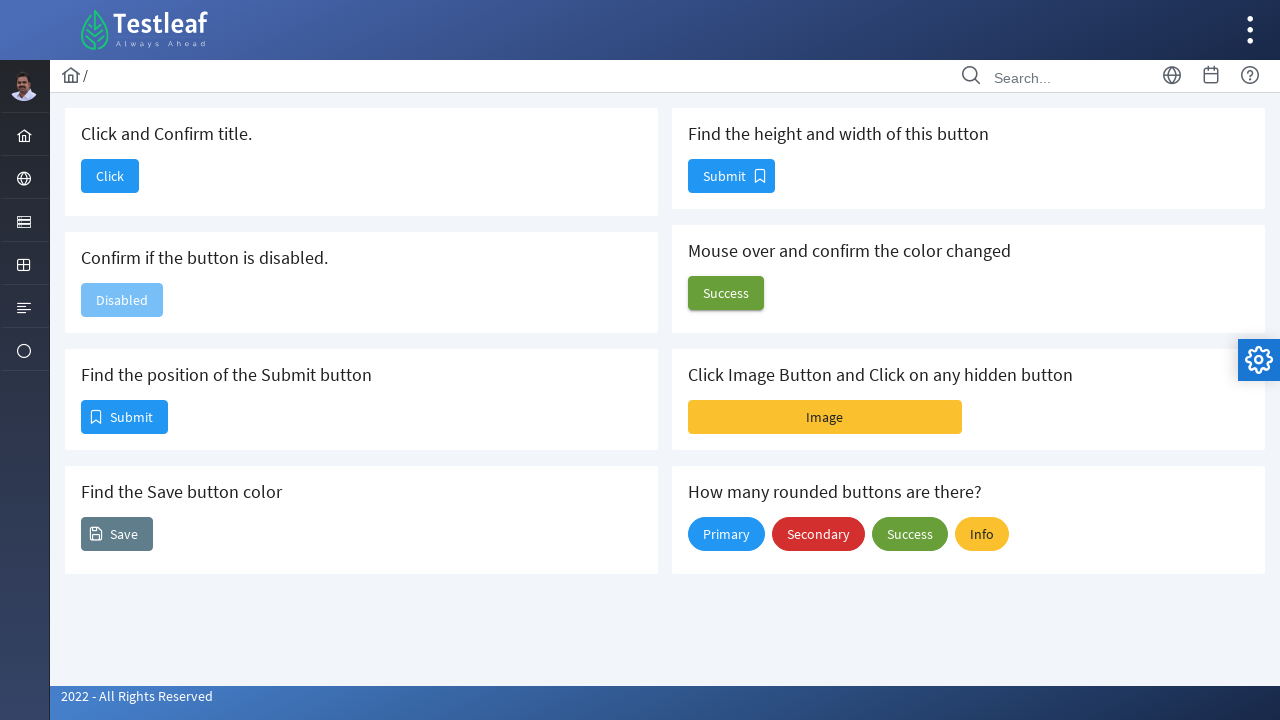